Tests window switching functionality by clicking on Electronics Products link, verifying the new window URL, and switching back to the original window

Starting URL: https://testotomasyonu.com/addremove/

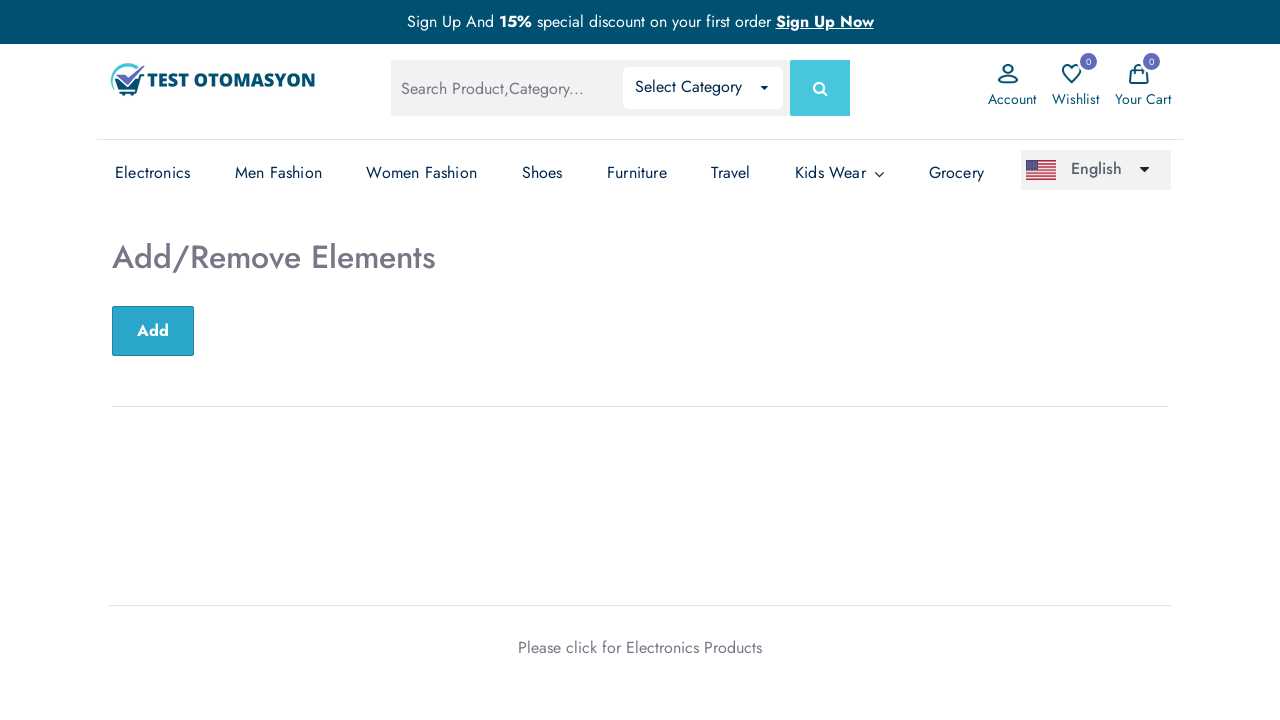

Stored reference to initial page
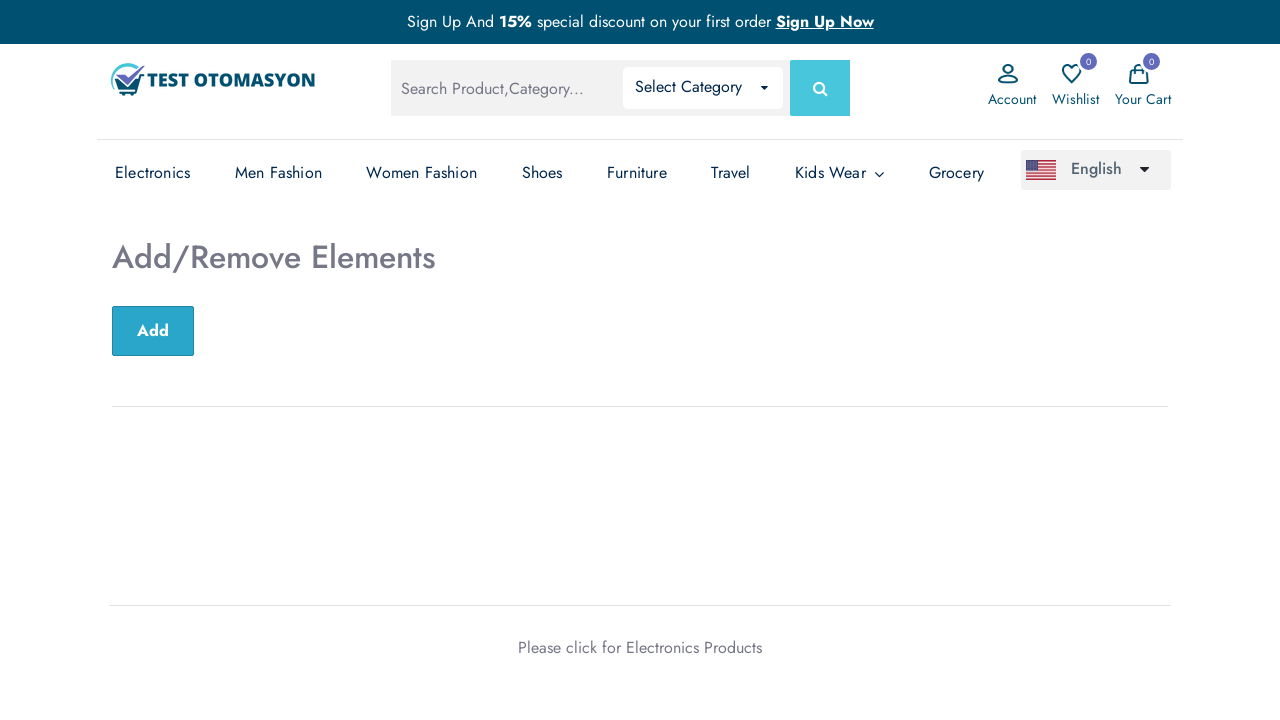

Clicked on Electronics Products link and new window opened at (694, 647) on text=Electronics Products
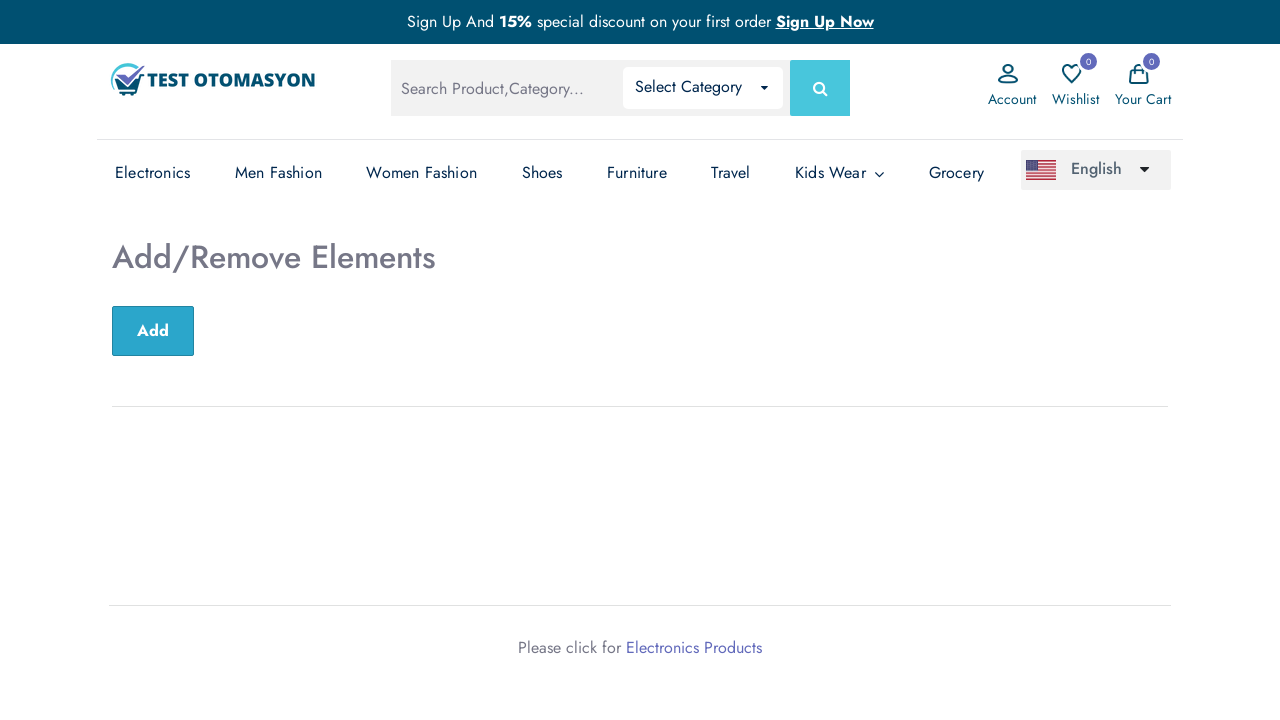

Captured new window reference from popup
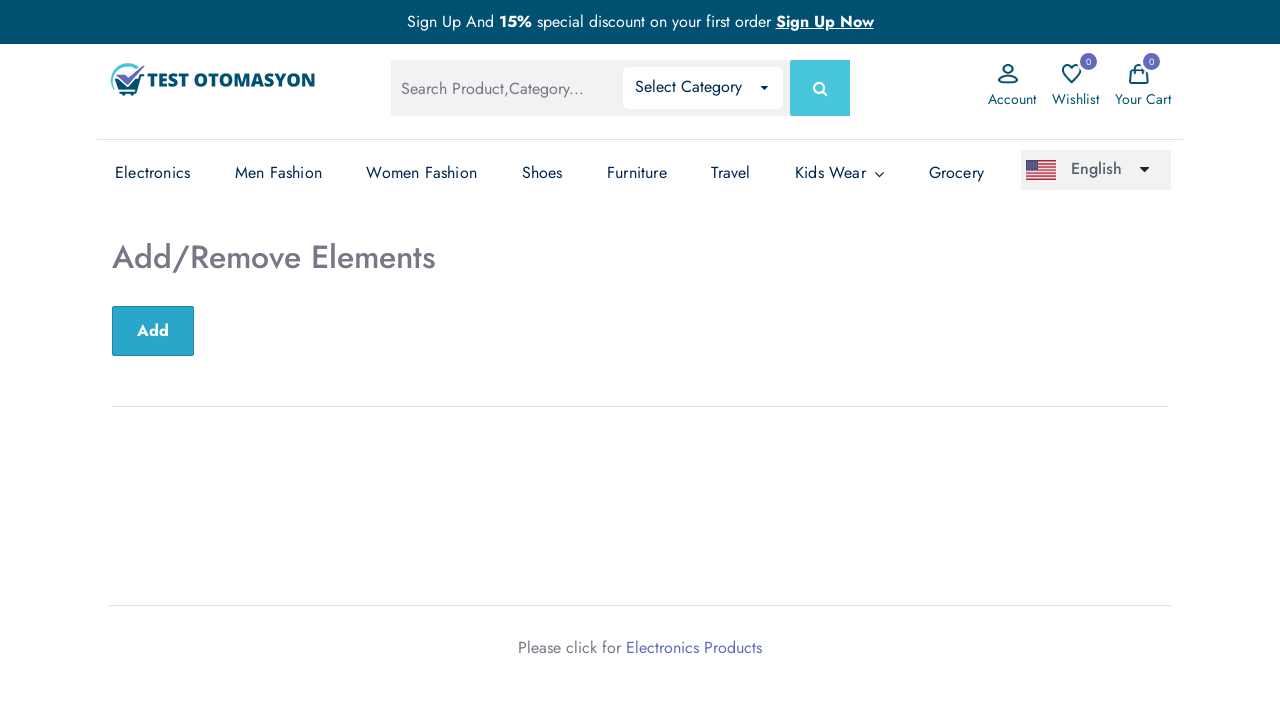

Electronics page loaded
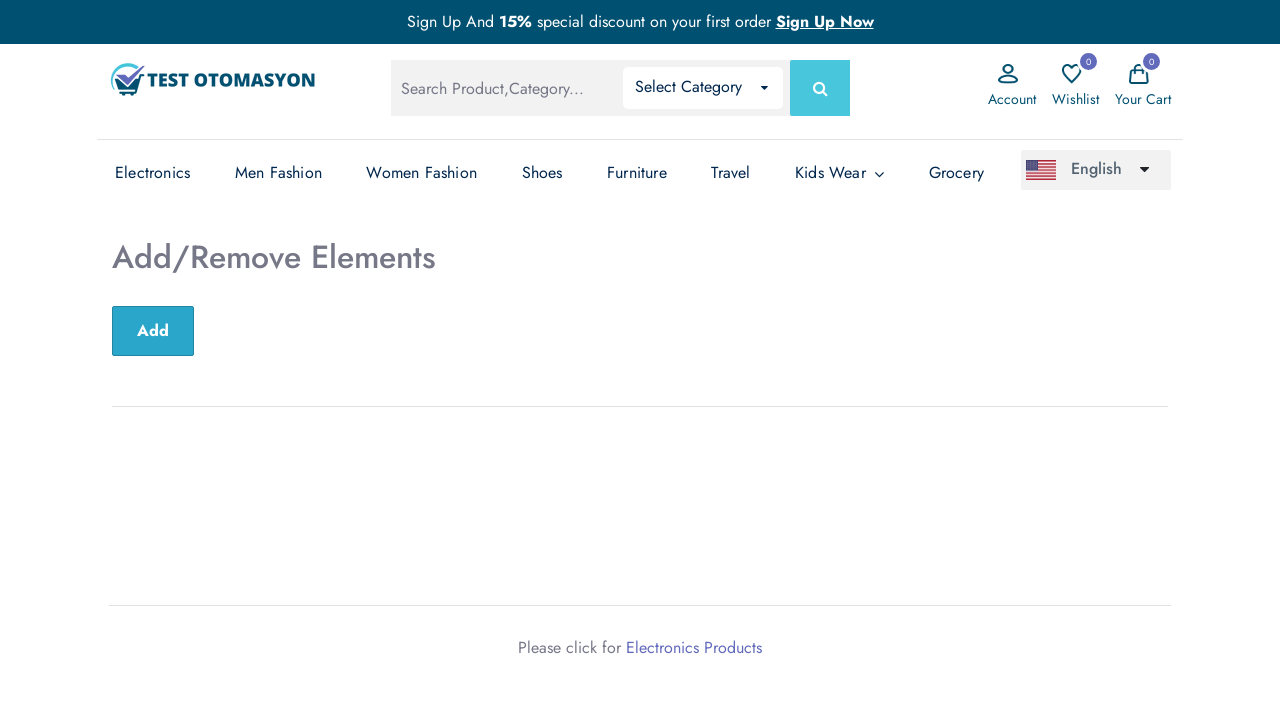

Verified electronics page URL is correct: https://testotomasyonu.com/category/7/products
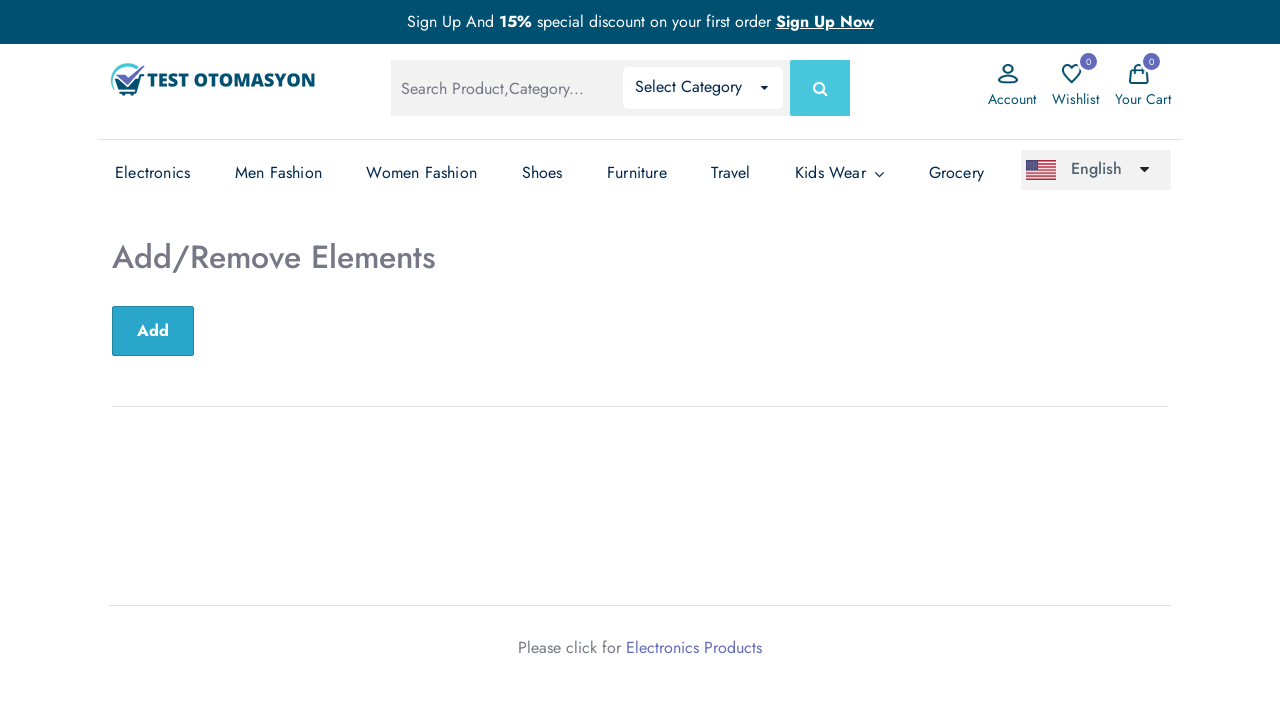

Switched back to initial page window
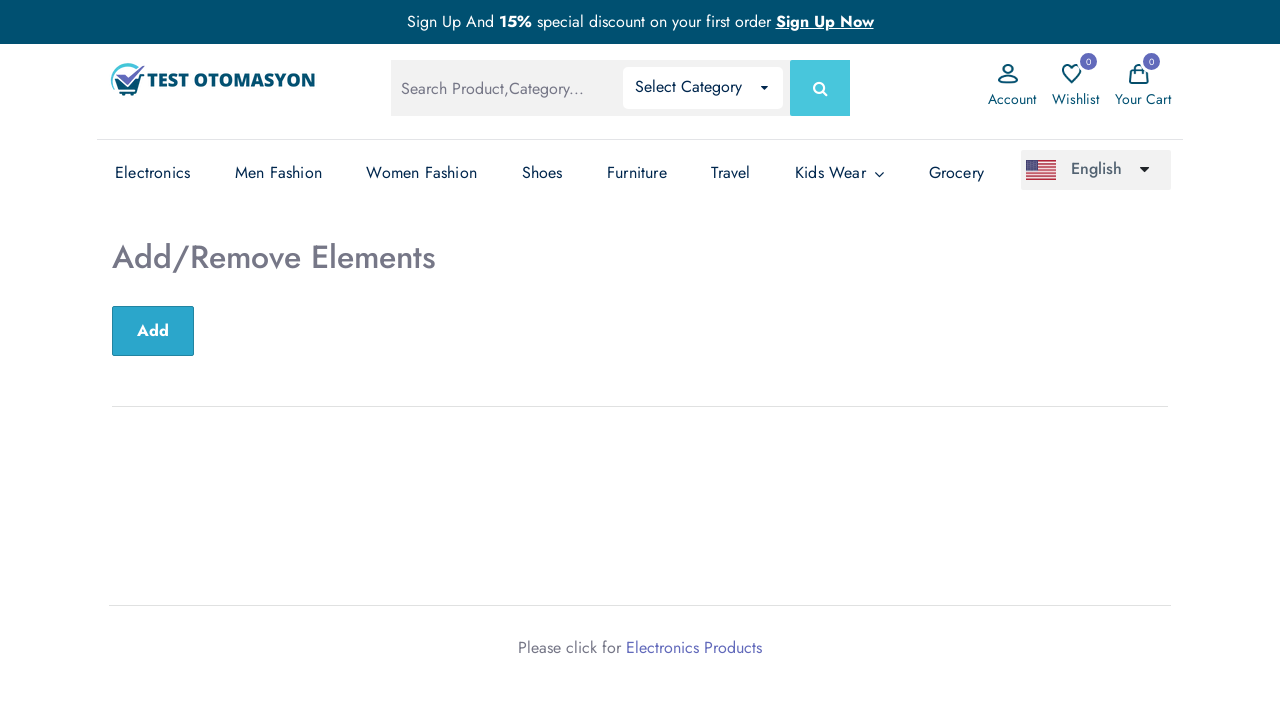

Verified we are back on the addremove page
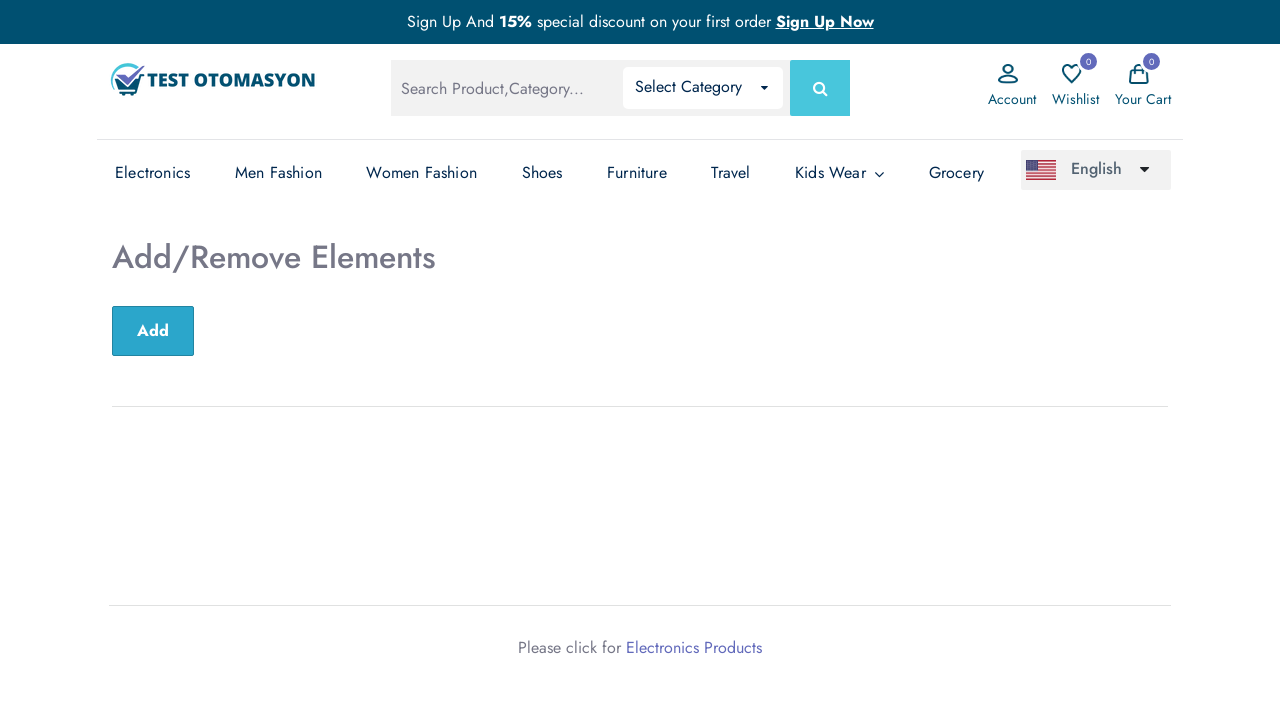

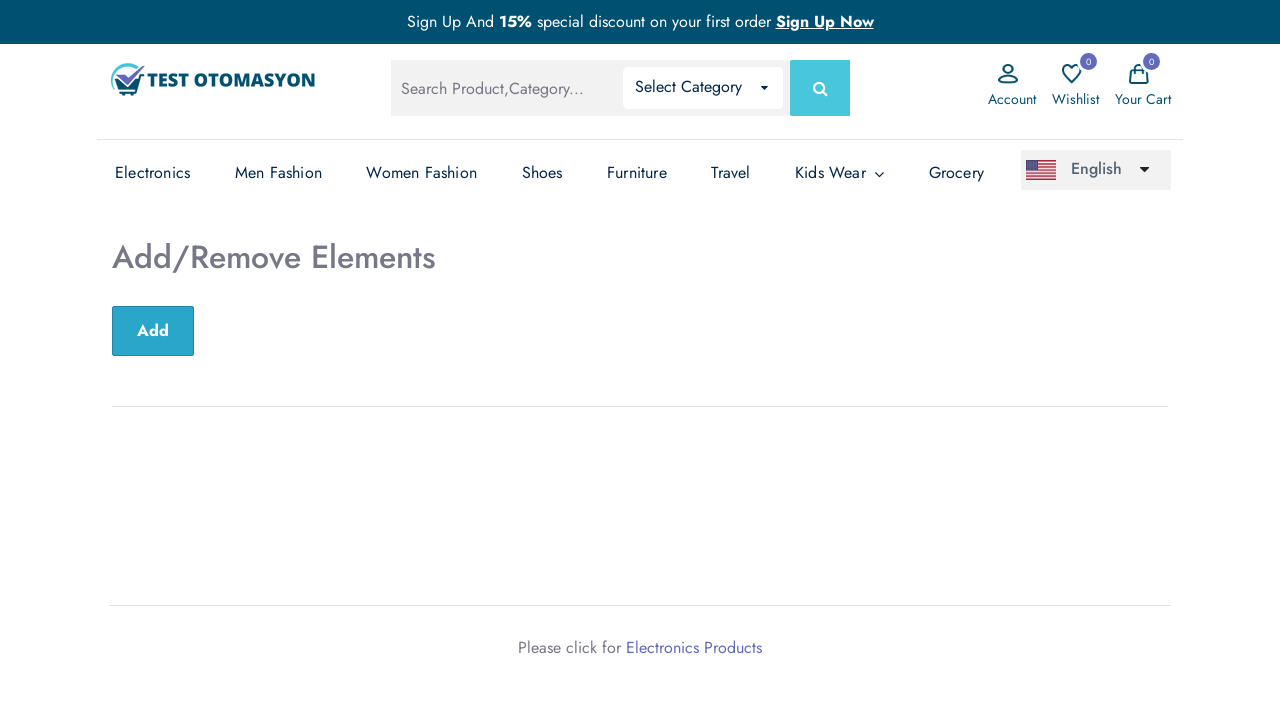